Tests various mouse actions including double-click and right-click (context click) on form elements

Starting URL: https://sahitest.com/demo/clicks.htm

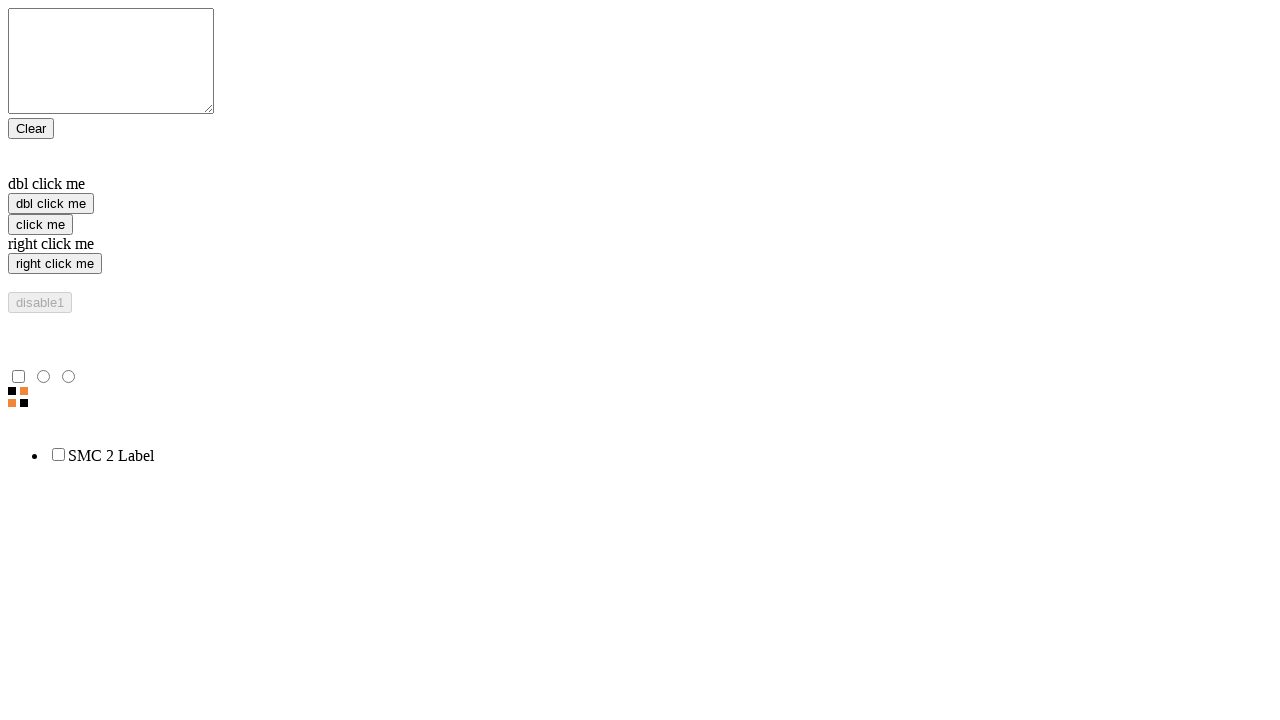

Double-clicked on the double-click input element at (51, 204) on xpath=/html/body/form/input[2]
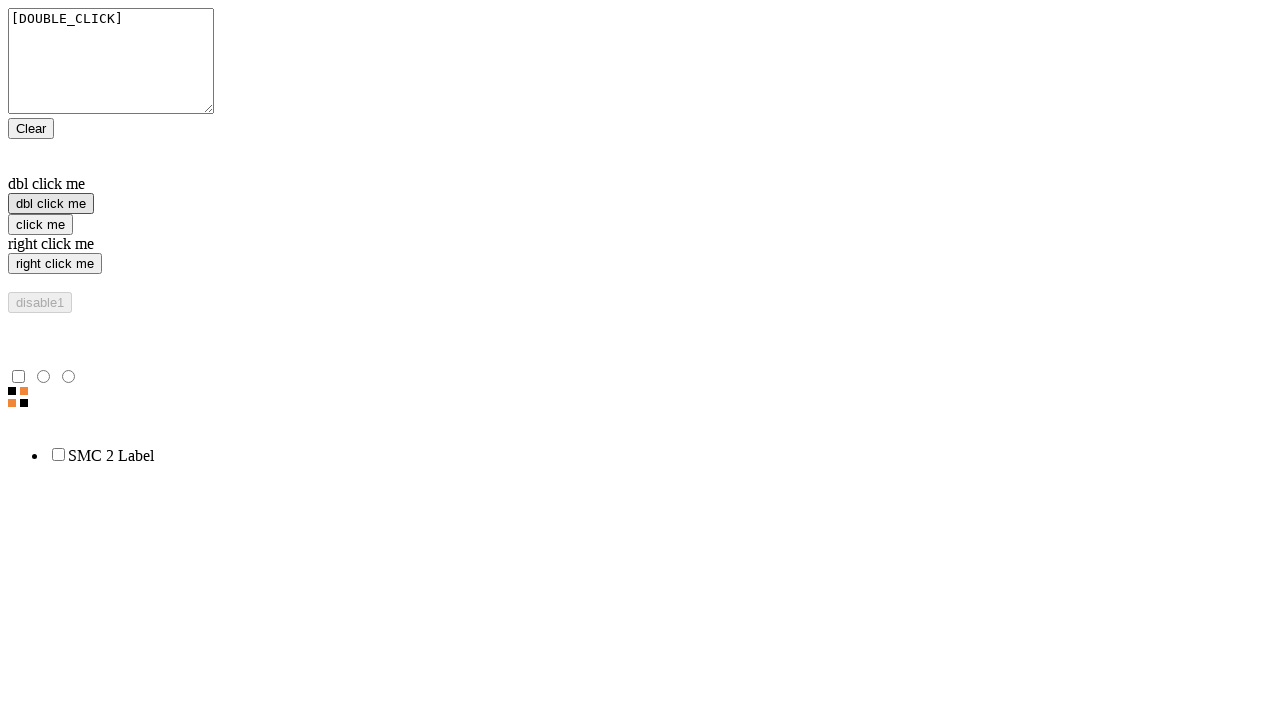

Clicked on the text field t1 at (31, 128) on input[name='t1']
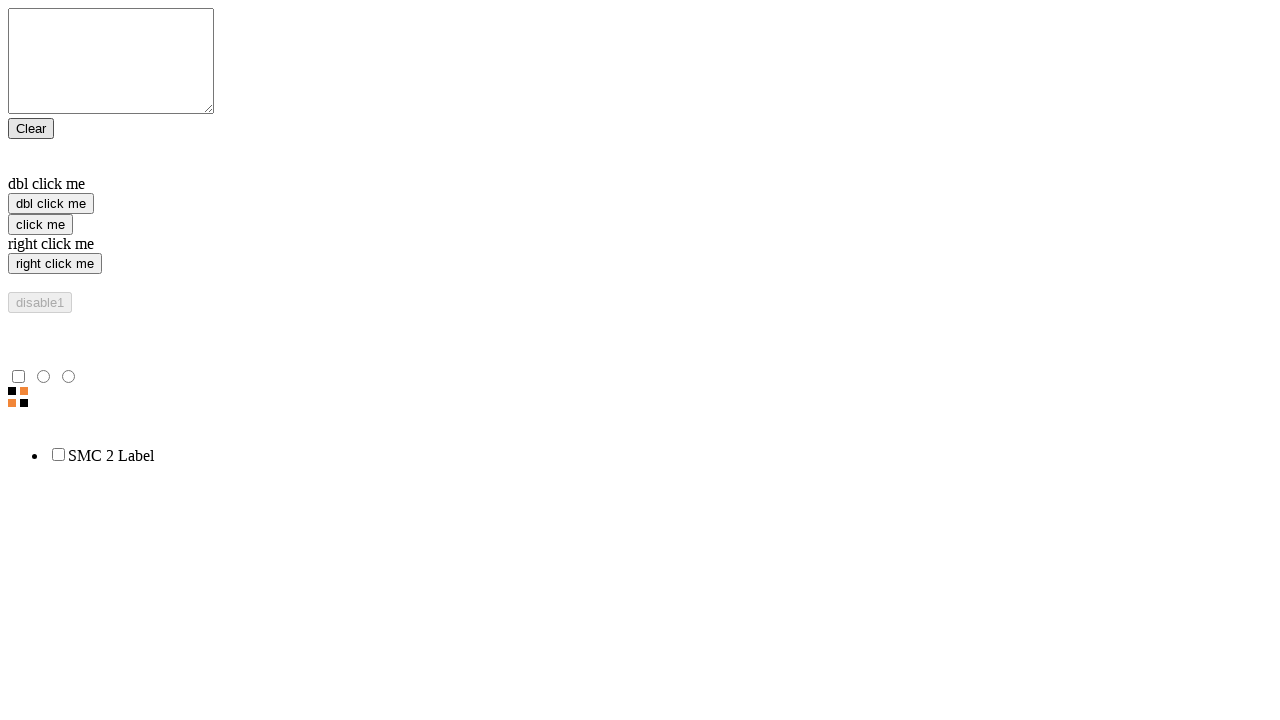

Right-clicked on the context-click input element at (55, 264) on xpath=/html/body/form/input[4]
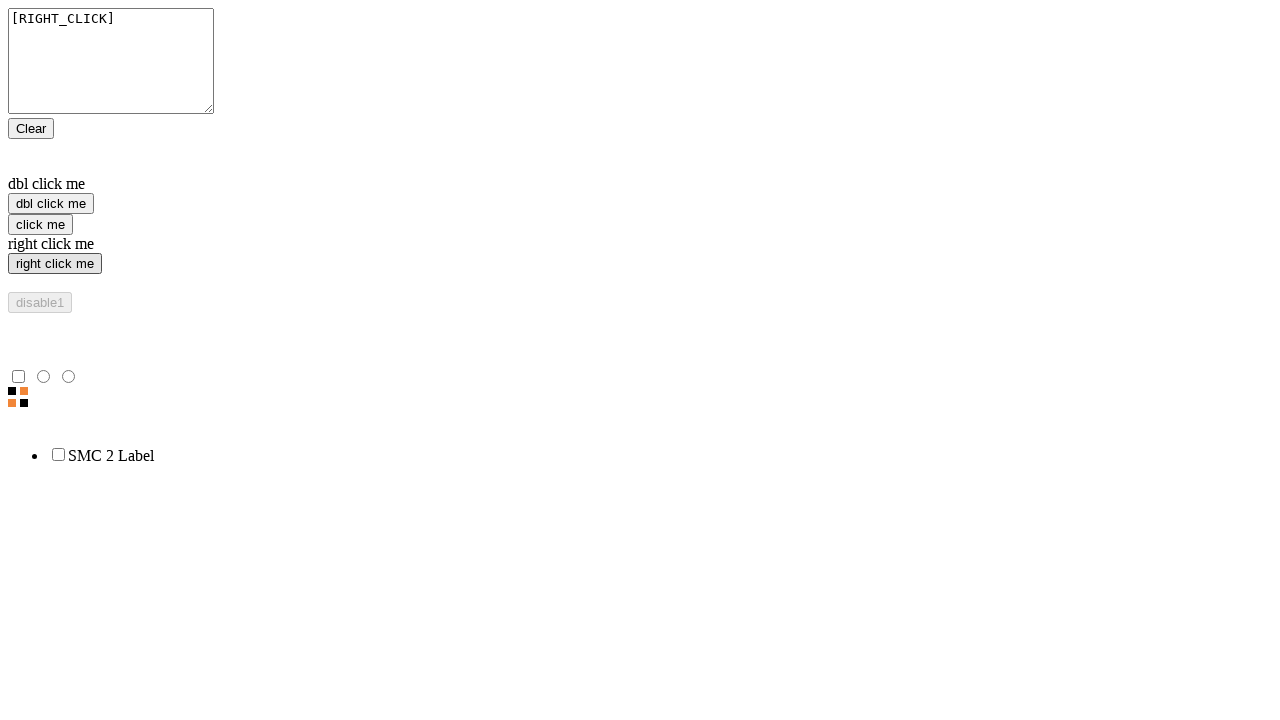

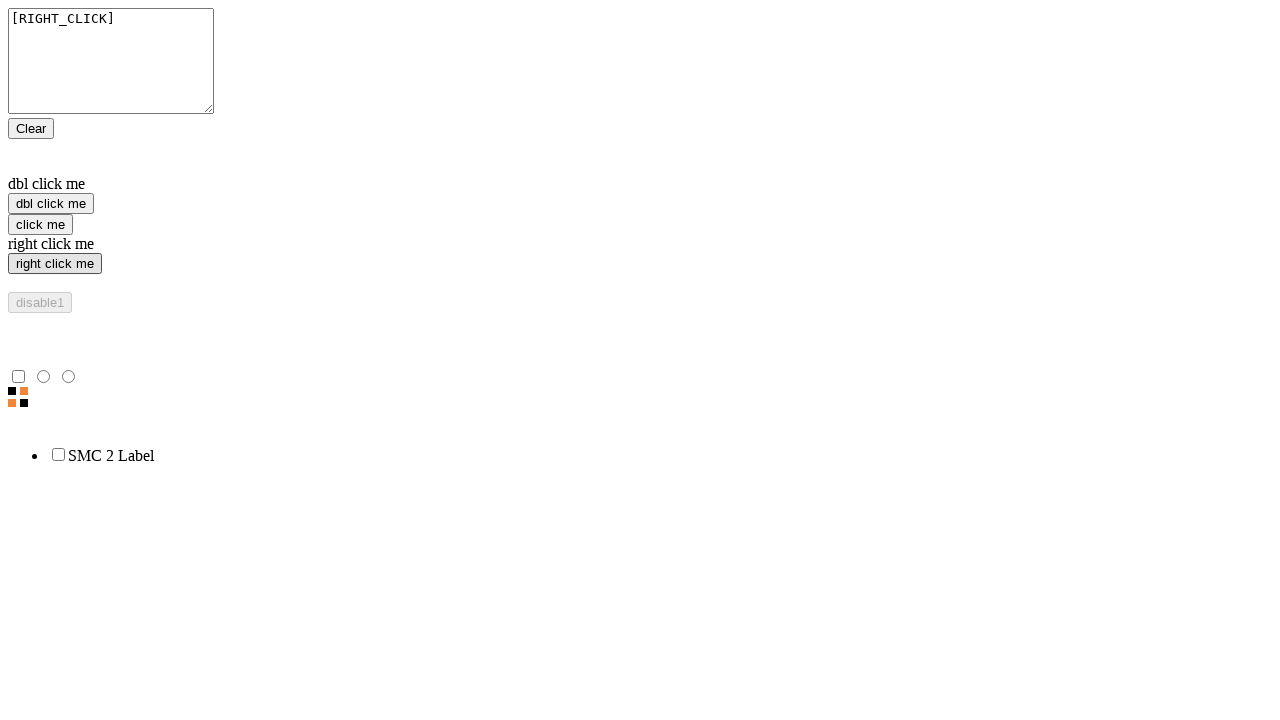